Navigates through a testing courses website, verifying course lists and clicking through different category buttons including Programming, Management, Marketing, Design, and Children's Courses

Starting URL: https://ithillel.ua/courses/testing

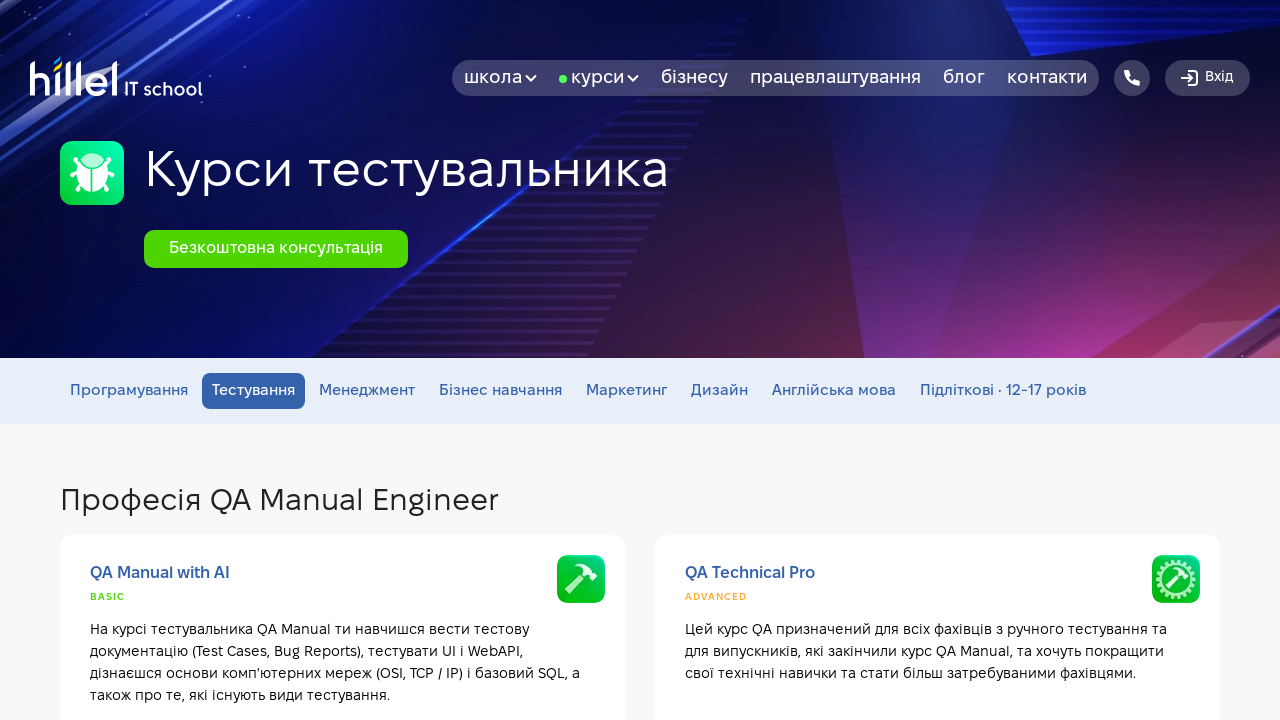

Waited for course list section to load
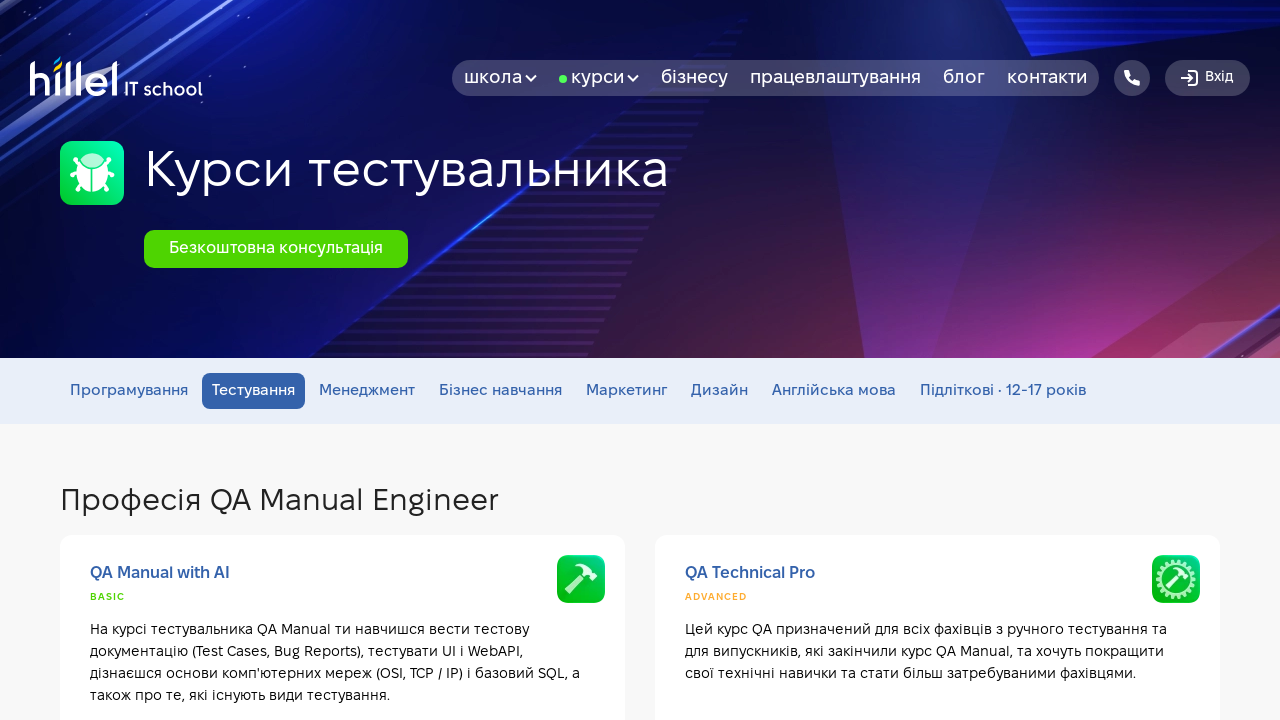

Verified course items are visible
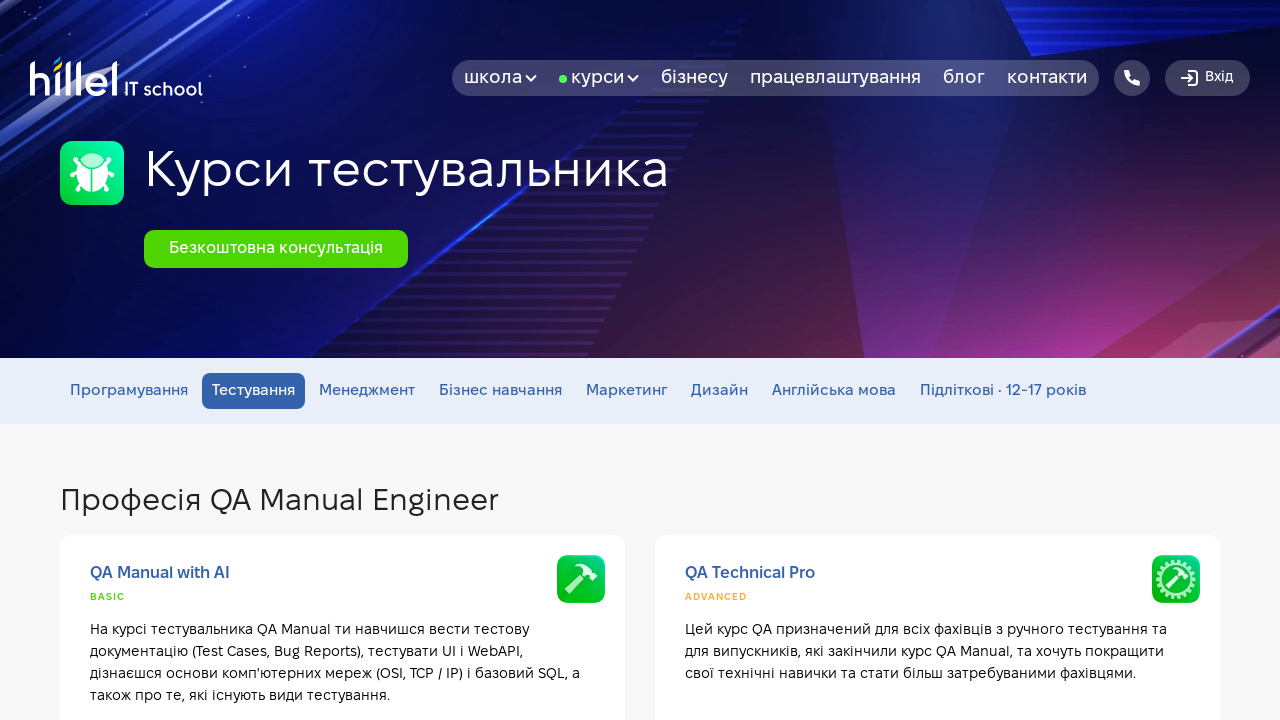

Waited for additional courses section to load
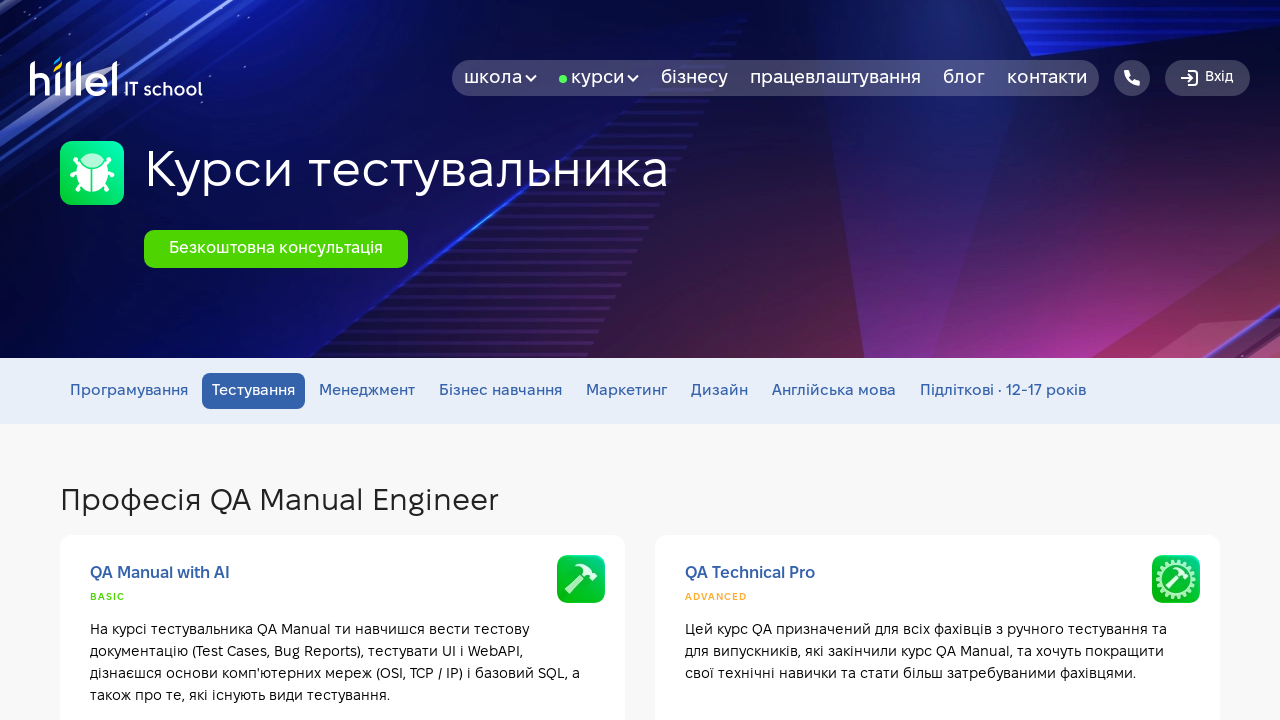

Waited for 'why should you become' section to load
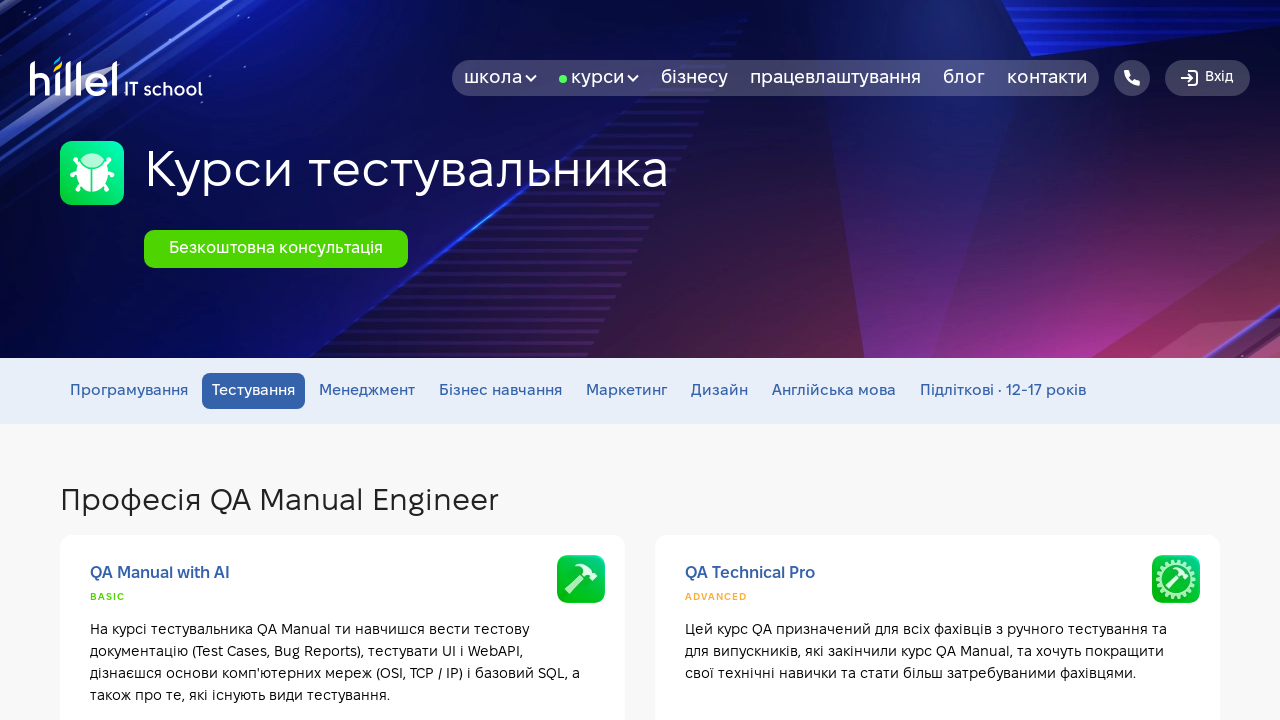

Verified opportunities items are visible
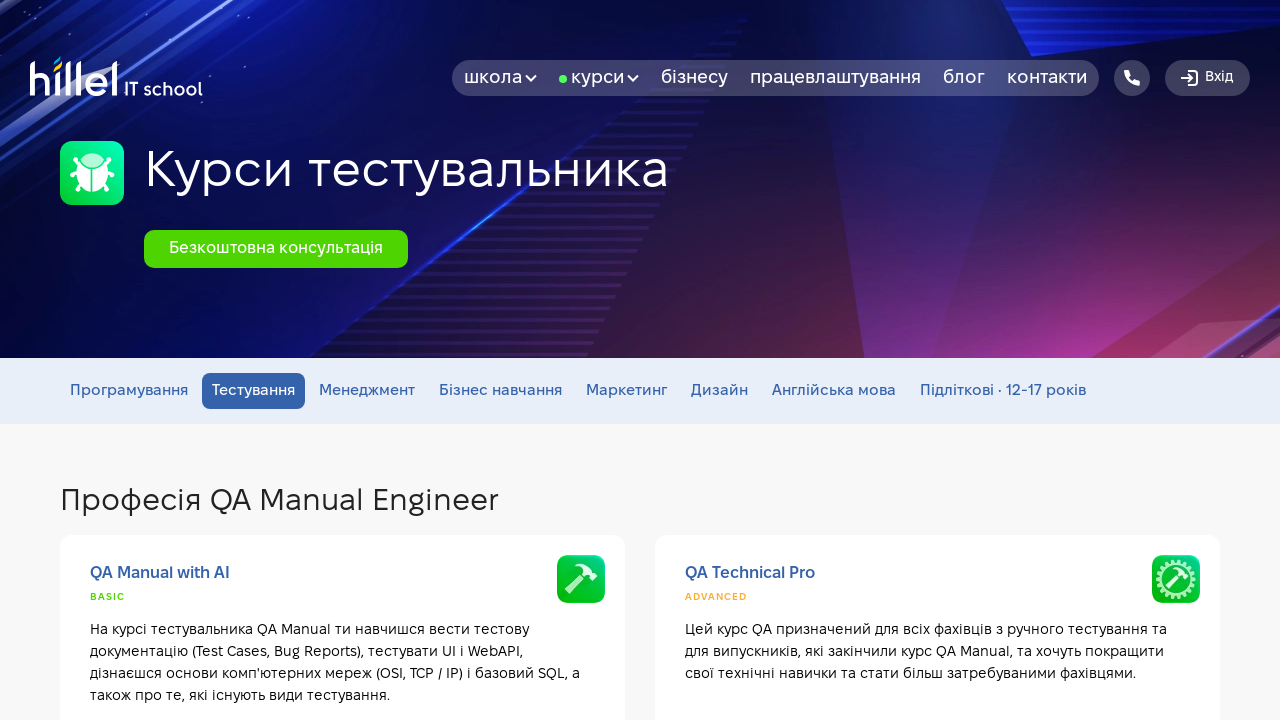

Clicked Programming category button at (129, 391) on #categories > div > ul > li:nth-child(1) > a
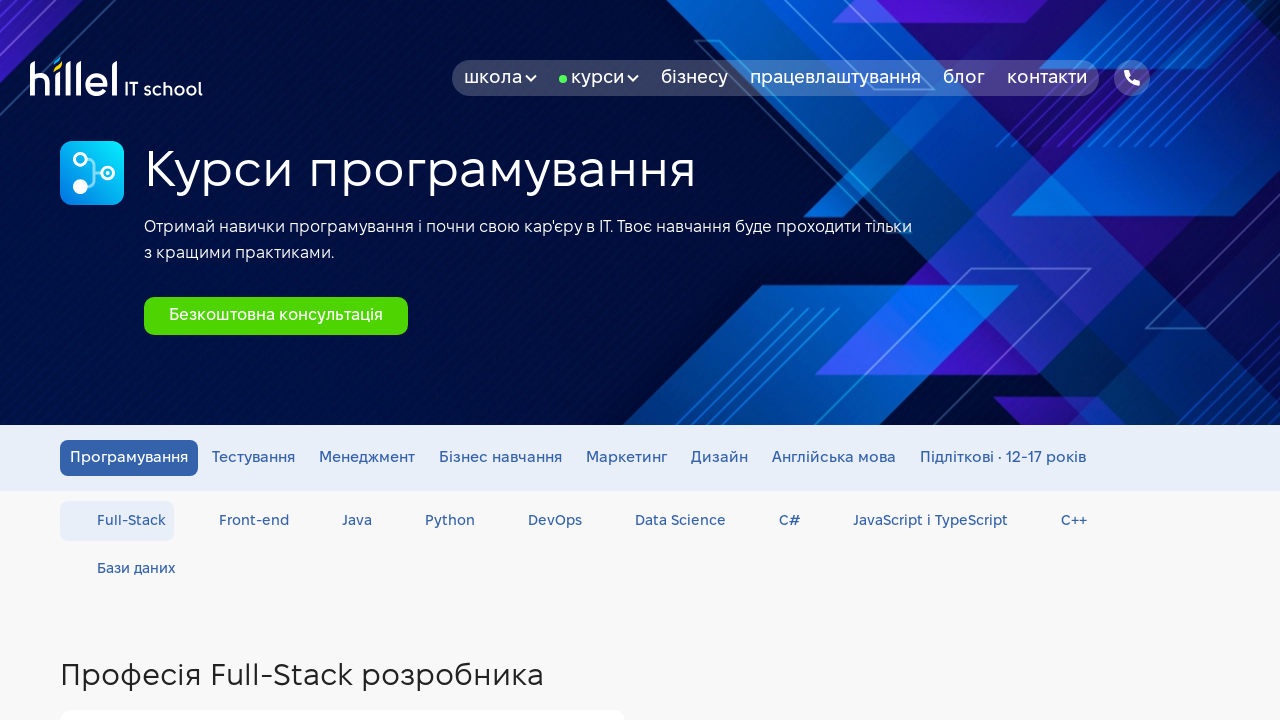

Navigated back to testing courses page
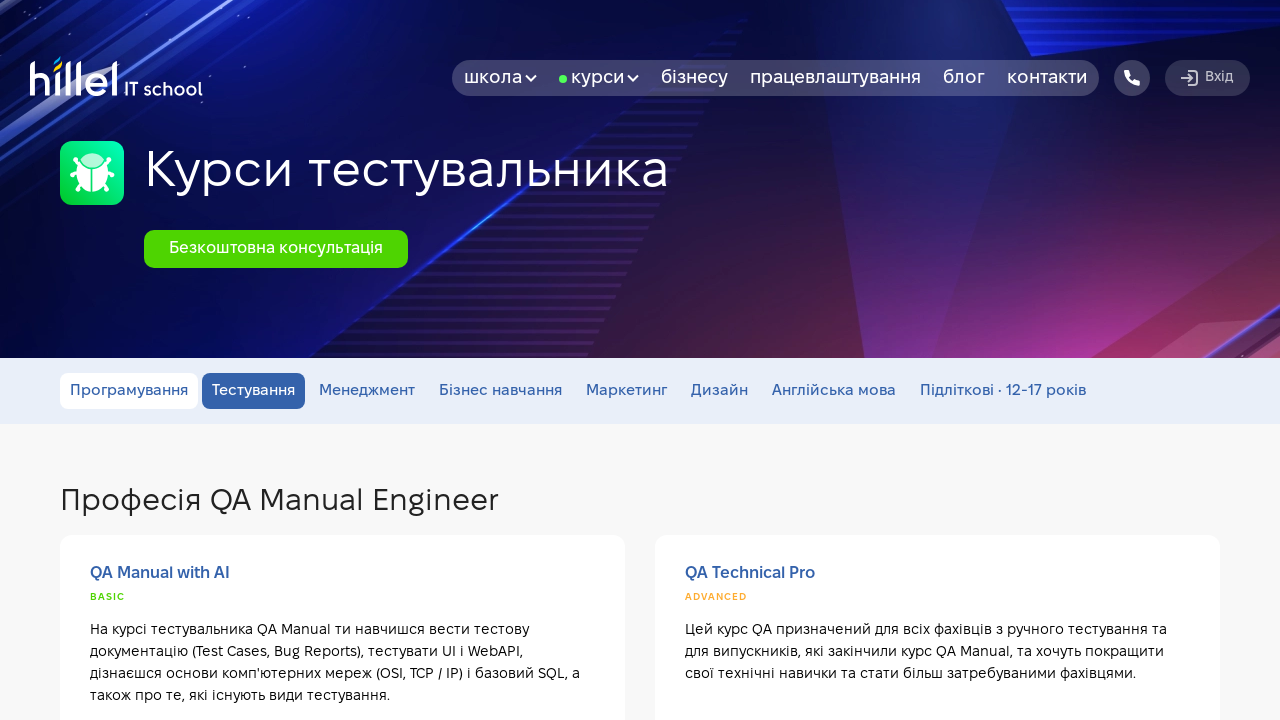

Clicked Management category button at (367, 391) on #categories > div > ul > li:nth-child(3)
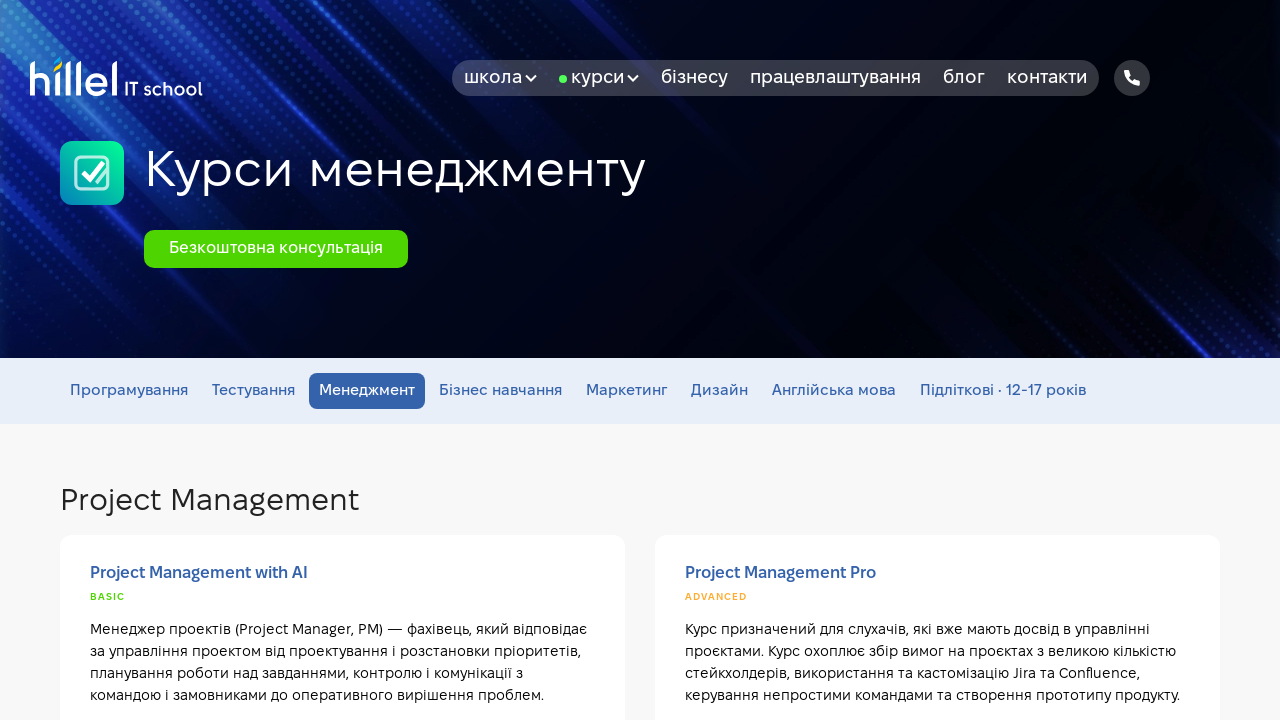

Navigated back to testing courses page
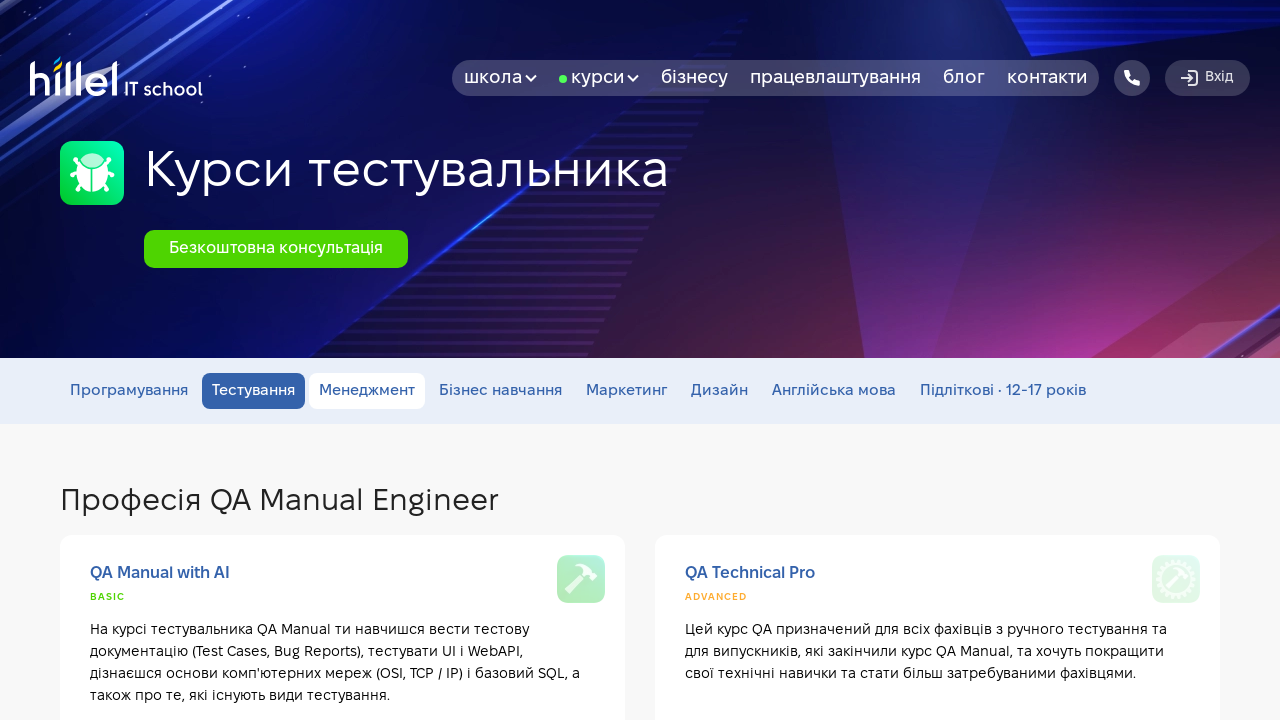

Clicked Marketing category button at (500, 391) on #categories > div > ul > li:nth-child(4)
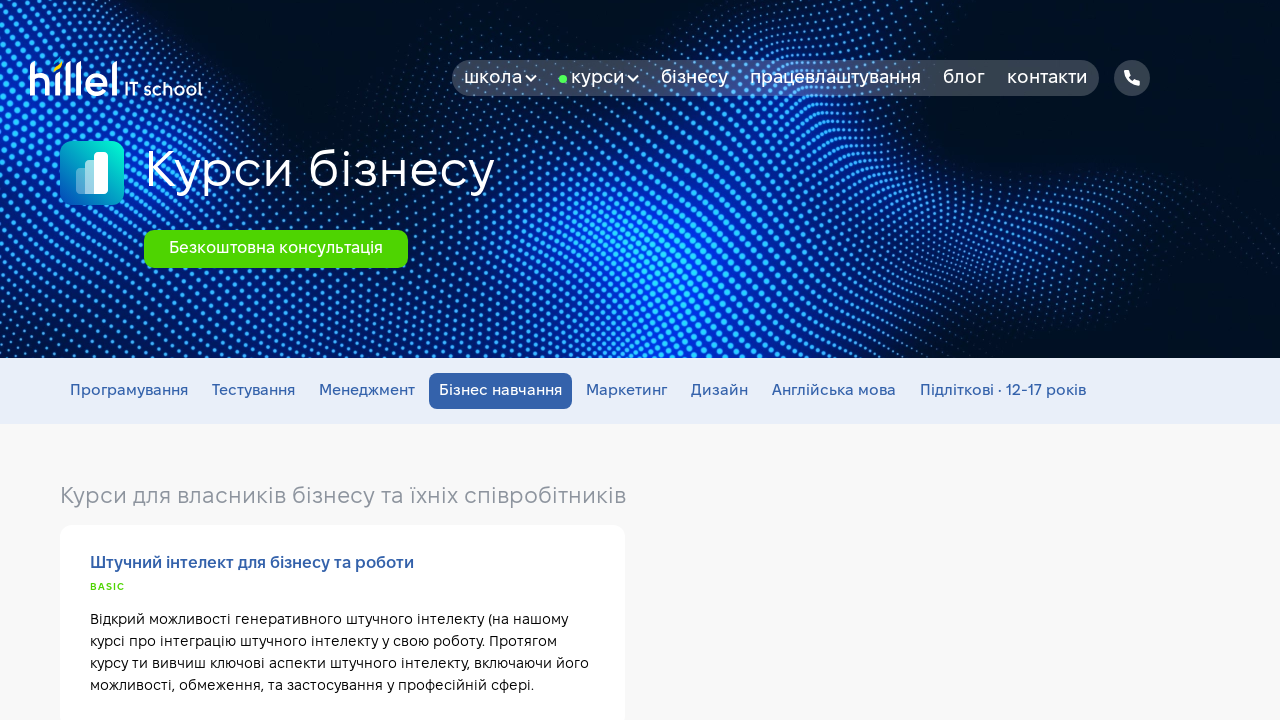

Navigated back to testing courses page
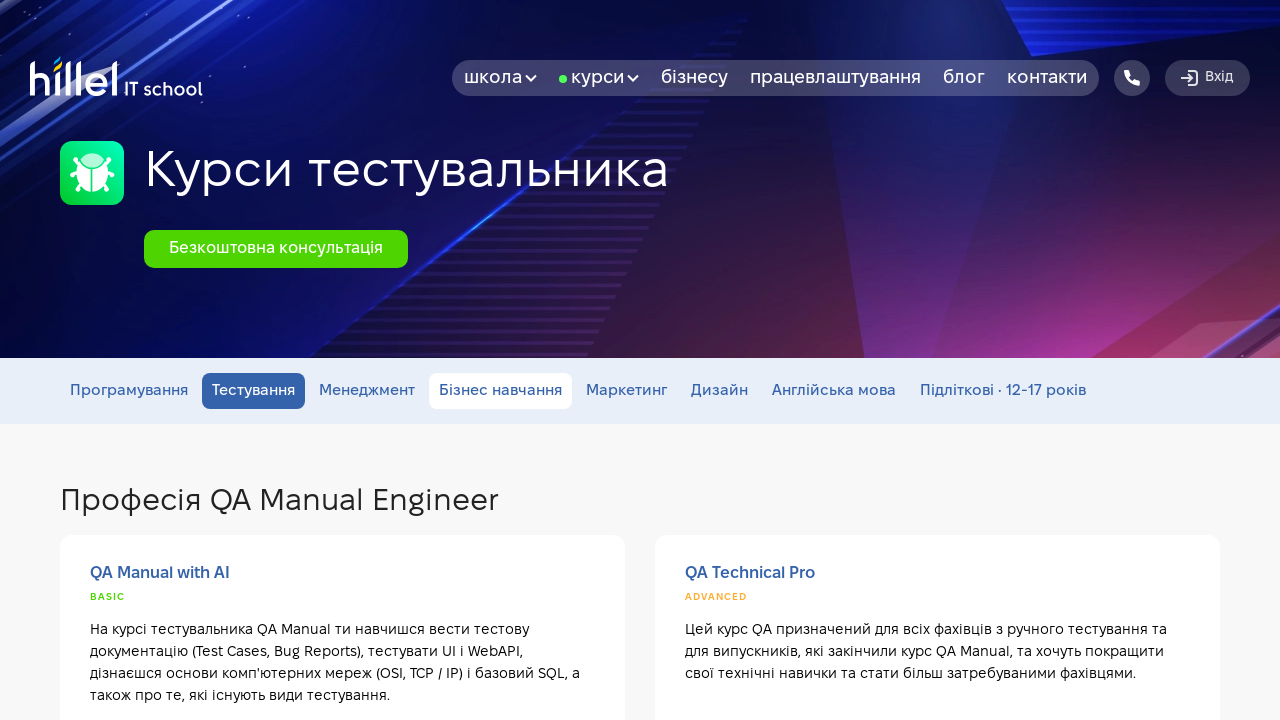

Clicked Design category button at (626, 391) on #categories > div > ul > li:nth-child(5)
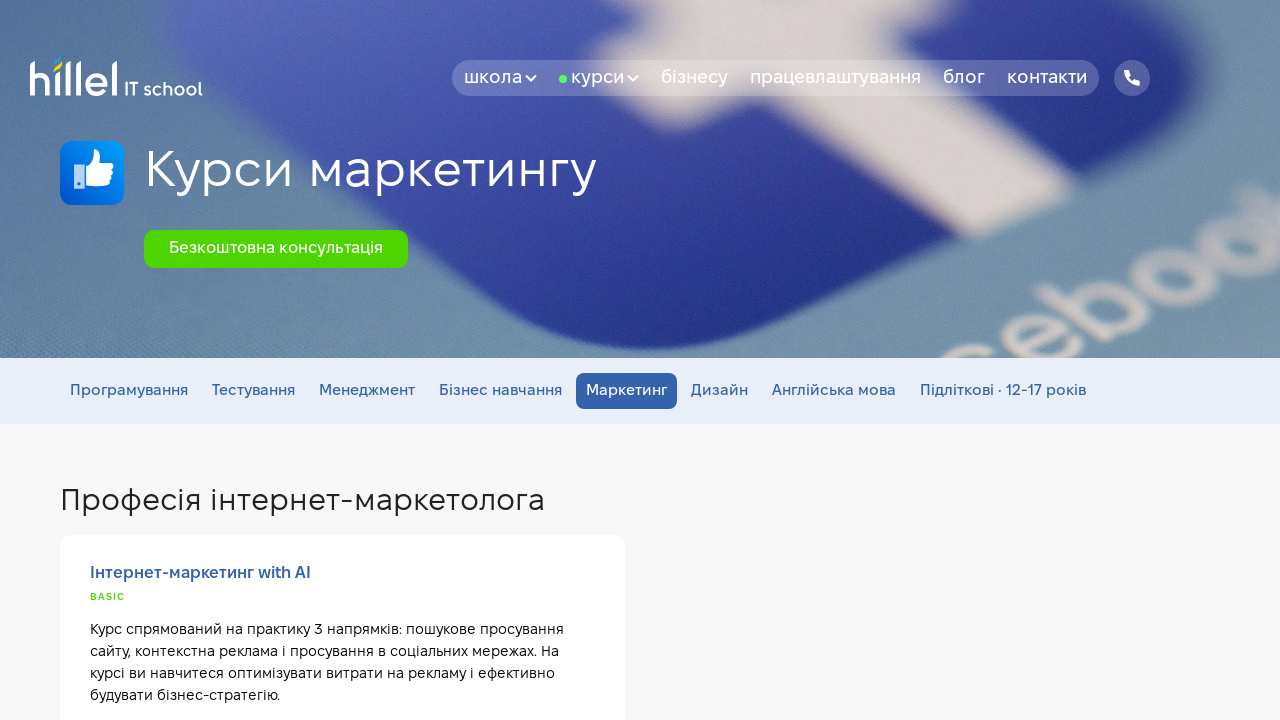

Navigated back to testing courses page
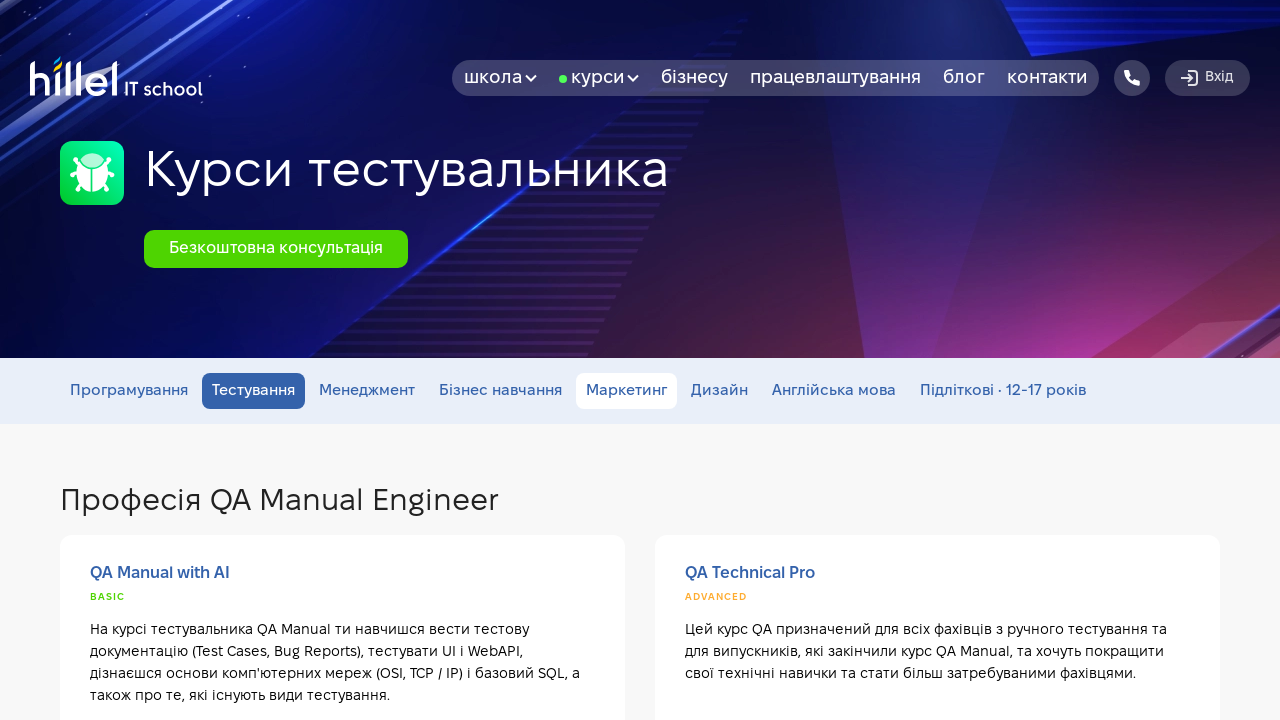

Clicked Children's Courses category button at (720, 391) on #categories > div > ul > li:nth-child(6)
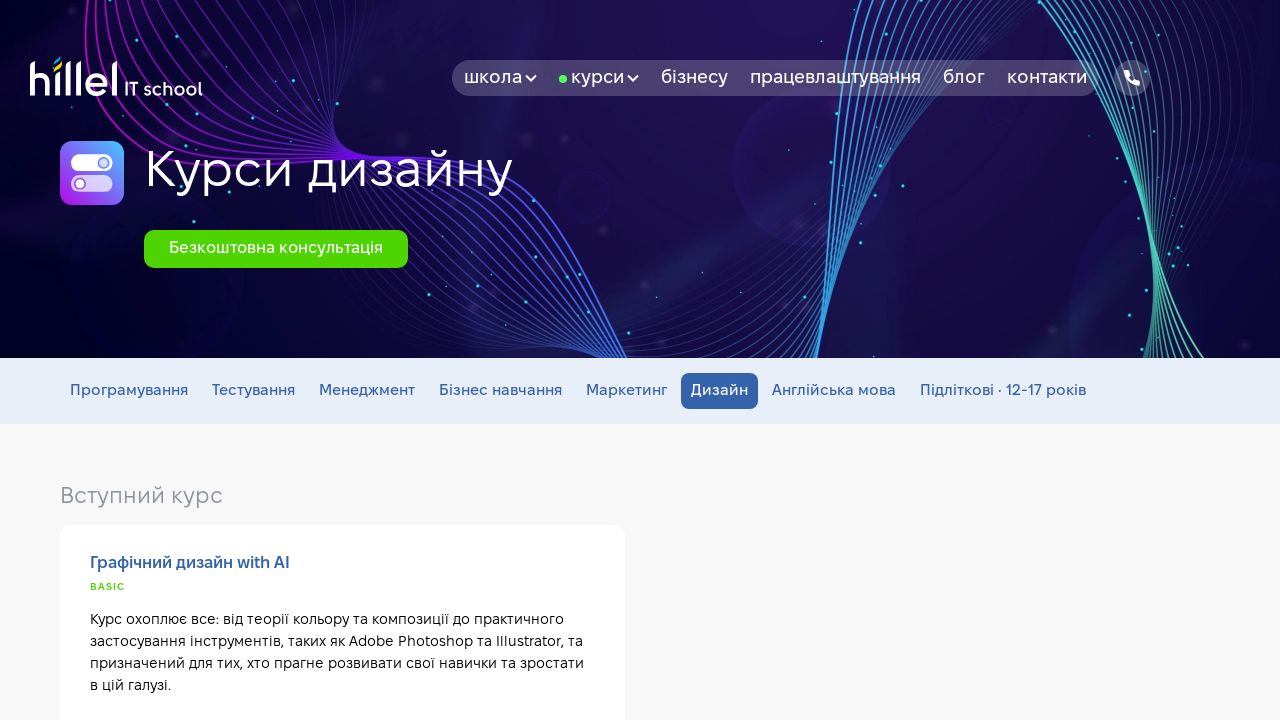

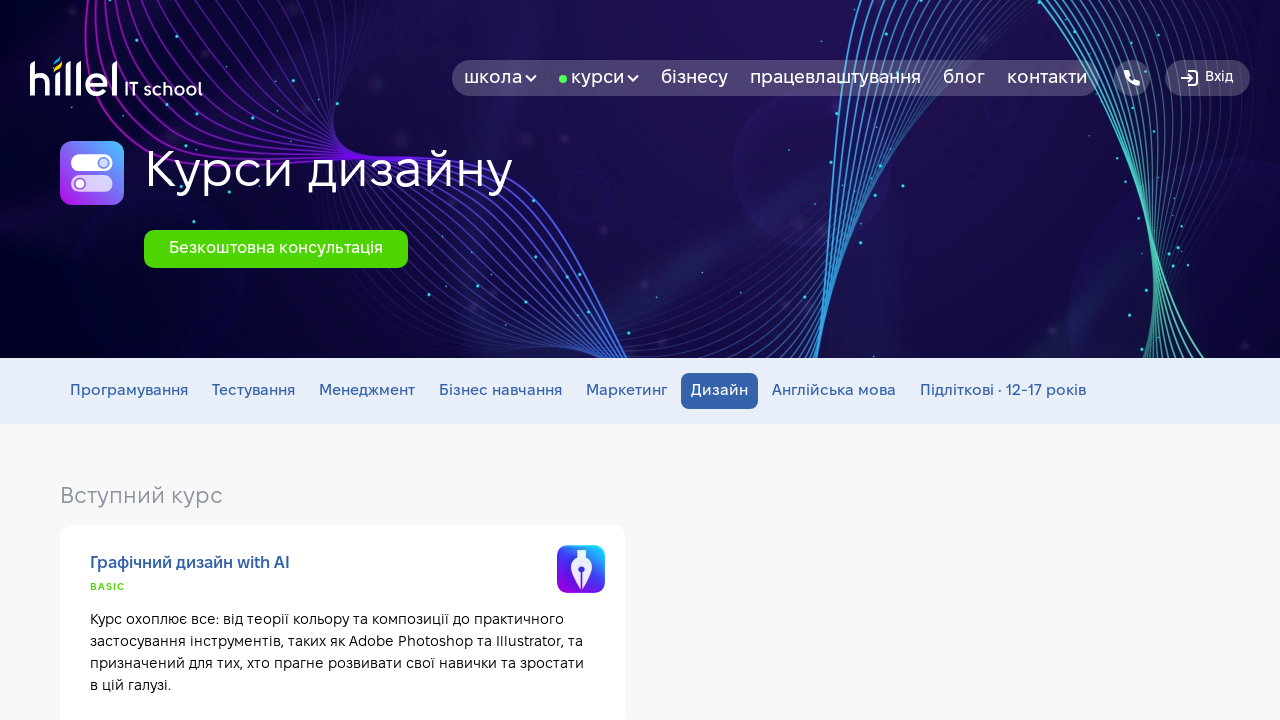